Tests alert handling functionality by triggering different types of alerts (simple alert and confirmation dialog) and interacting with them

Starting URL: https://rahulshettyacademy.com/AutomationPractice/

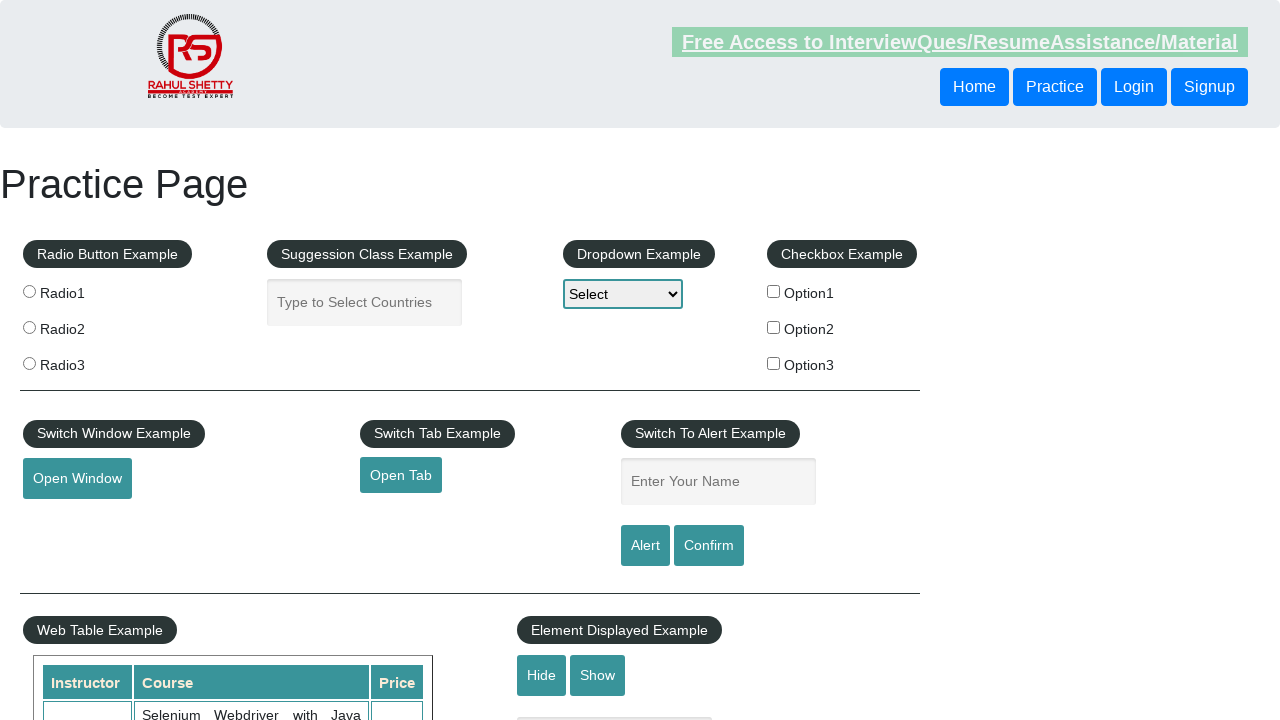

Filled name field with 'WORLD' on #name
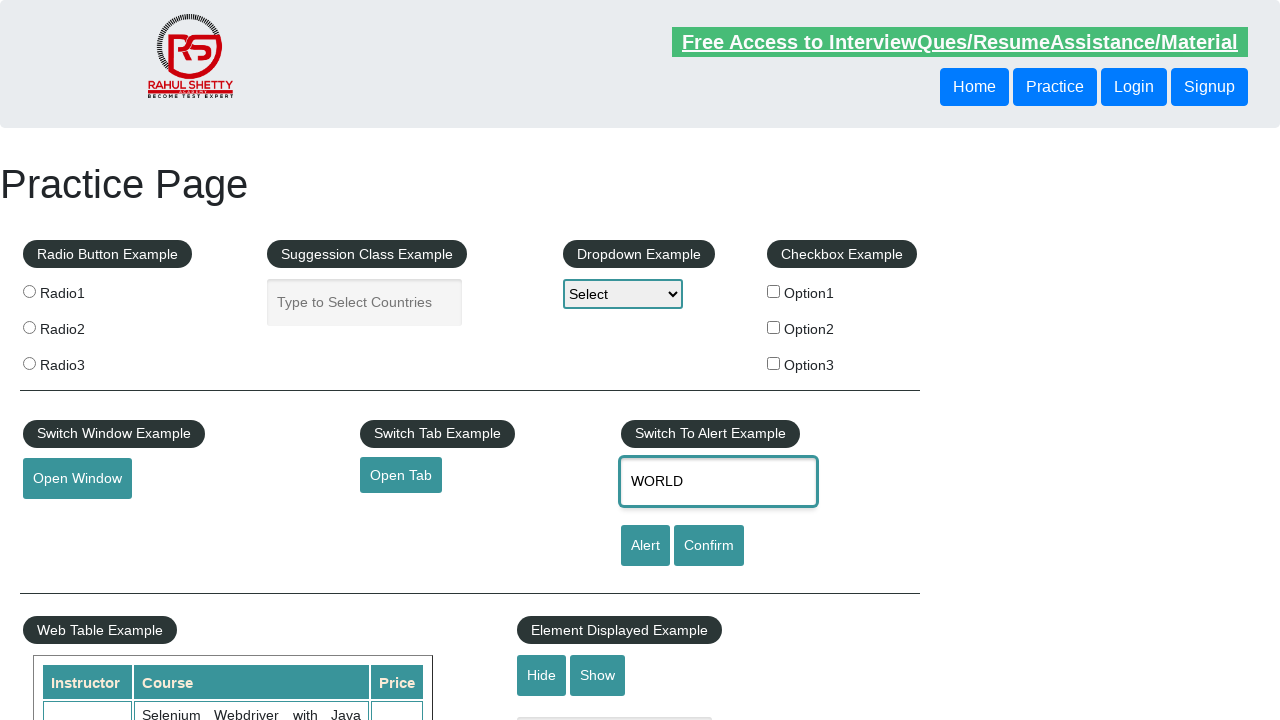

Clicked alert button to trigger simple alert at (645, 546) on #alertbtn
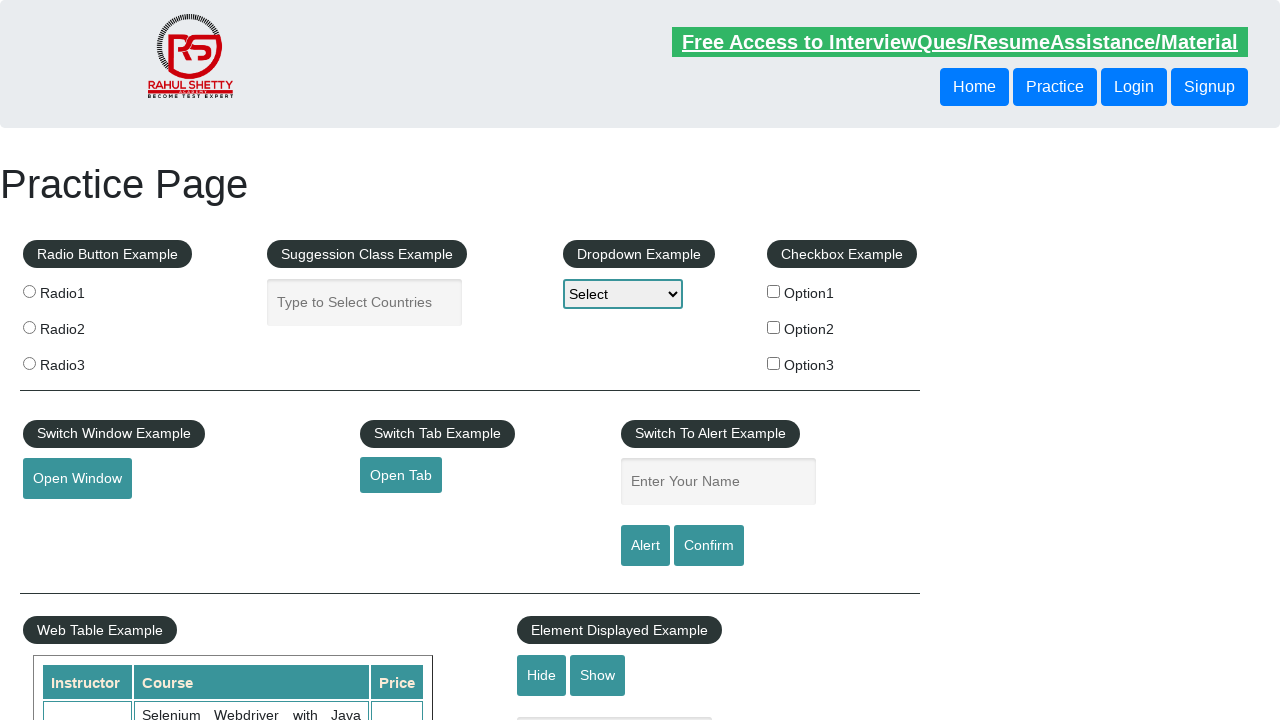

Set up handler to accept alert dialog
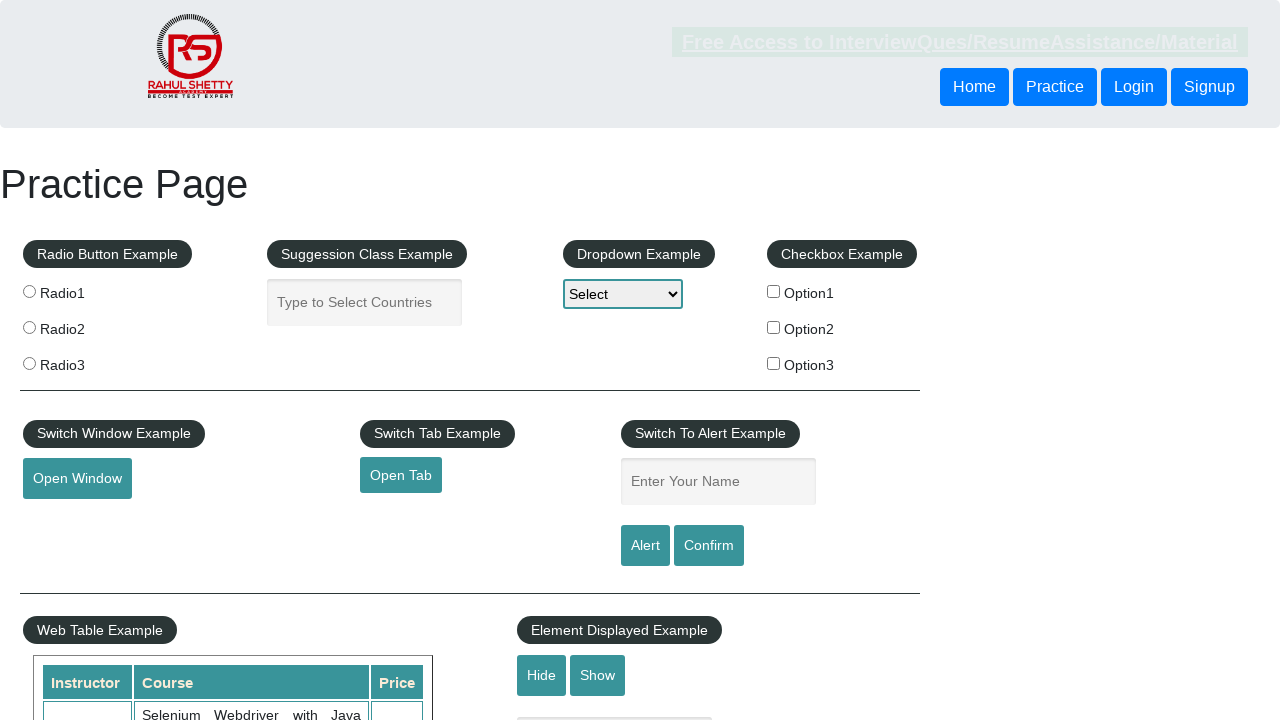

Clicked confirm button to trigger confirmation dialog at (709, 546) on #confirmbtn
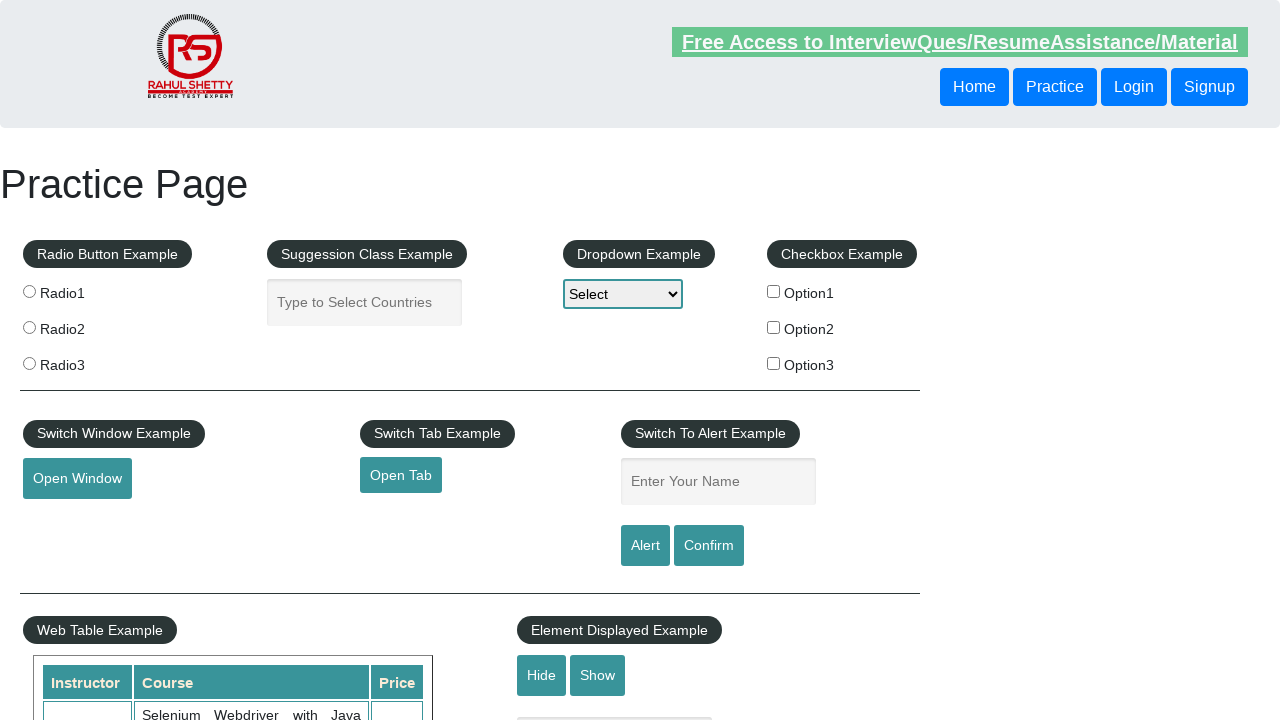

Set up handler to dismiss confirmation dialog
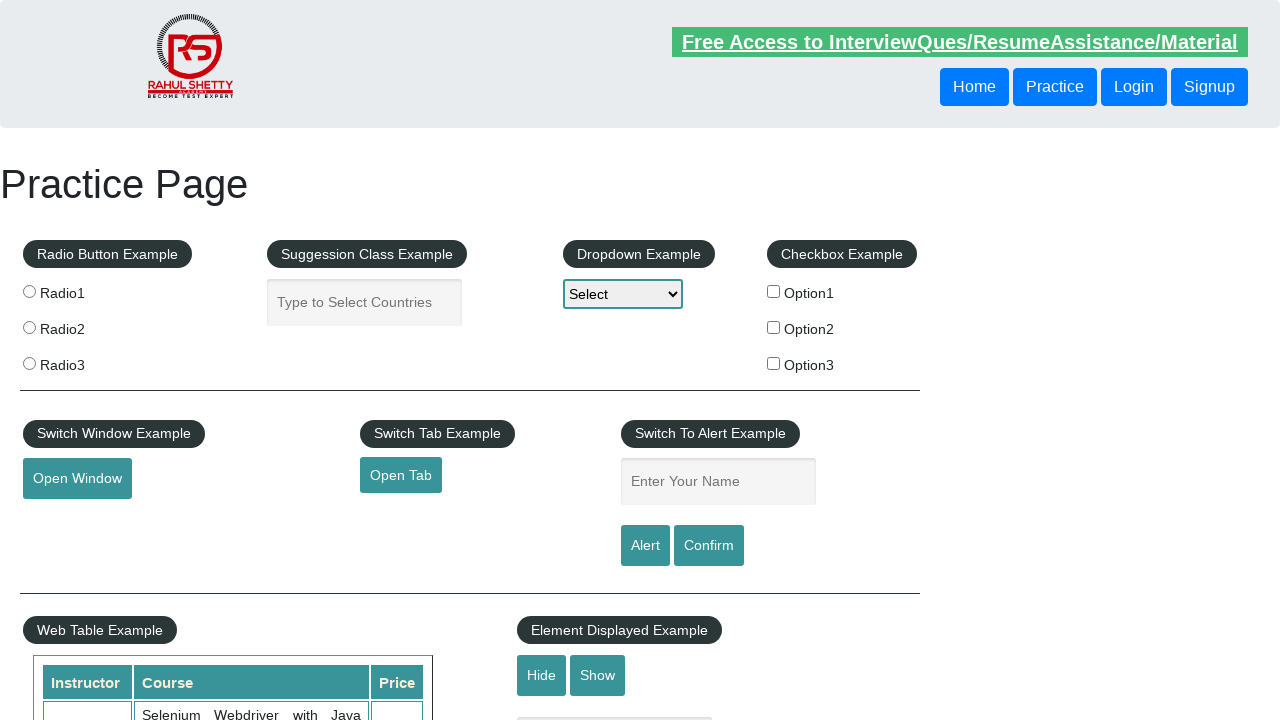

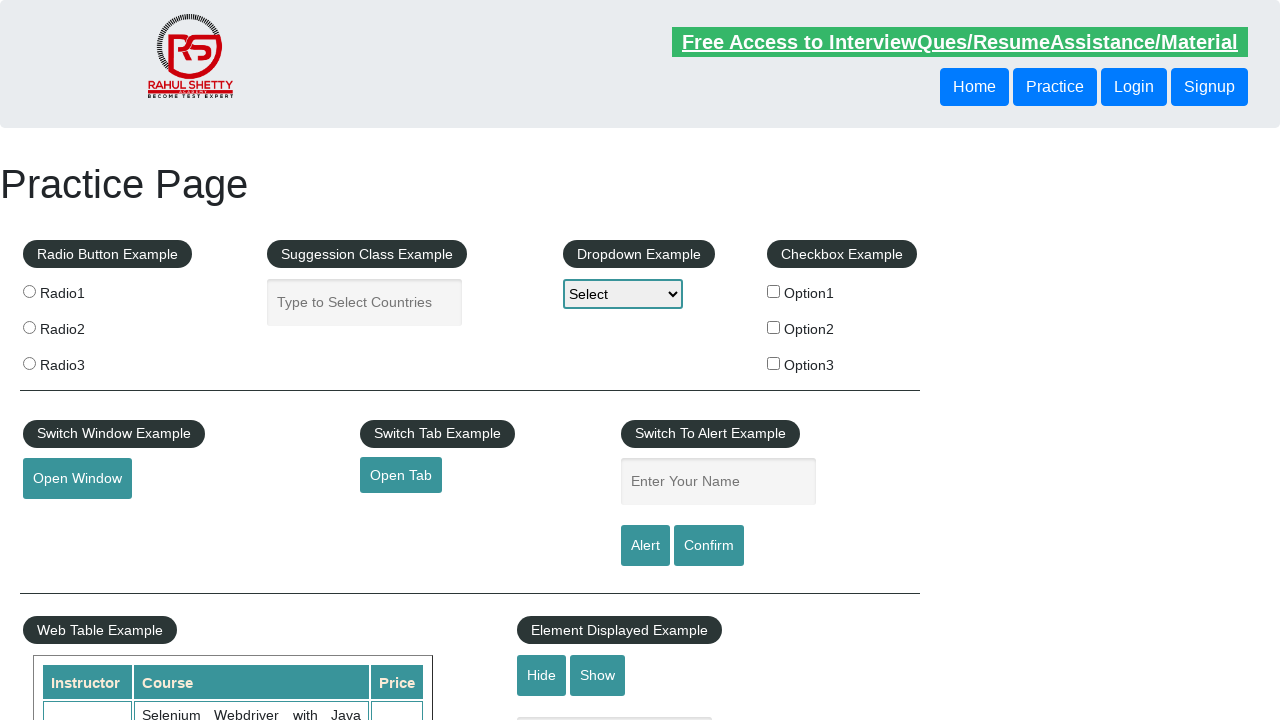